Tests dropdown selection by selecting USD currency option and verifying the selection

Starting URL: https://rahulshettyacademy.com/dropdownsPractise/

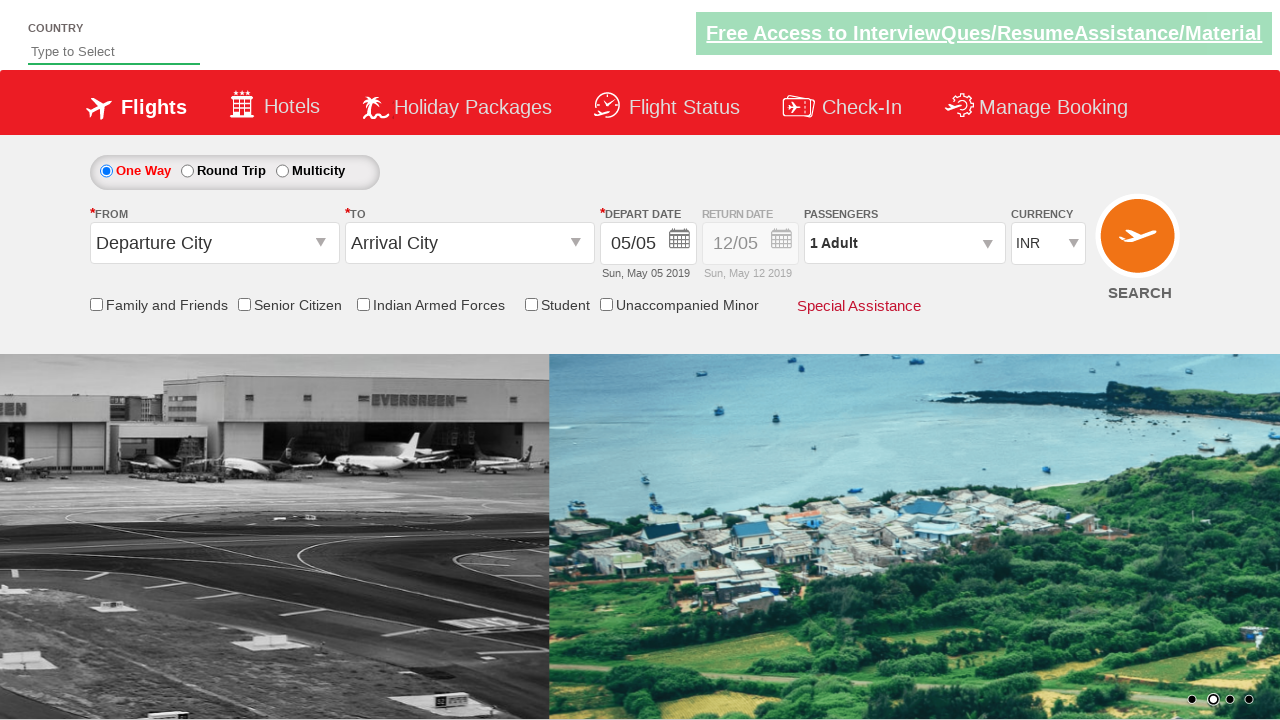

Navigated to dropdowns practice page
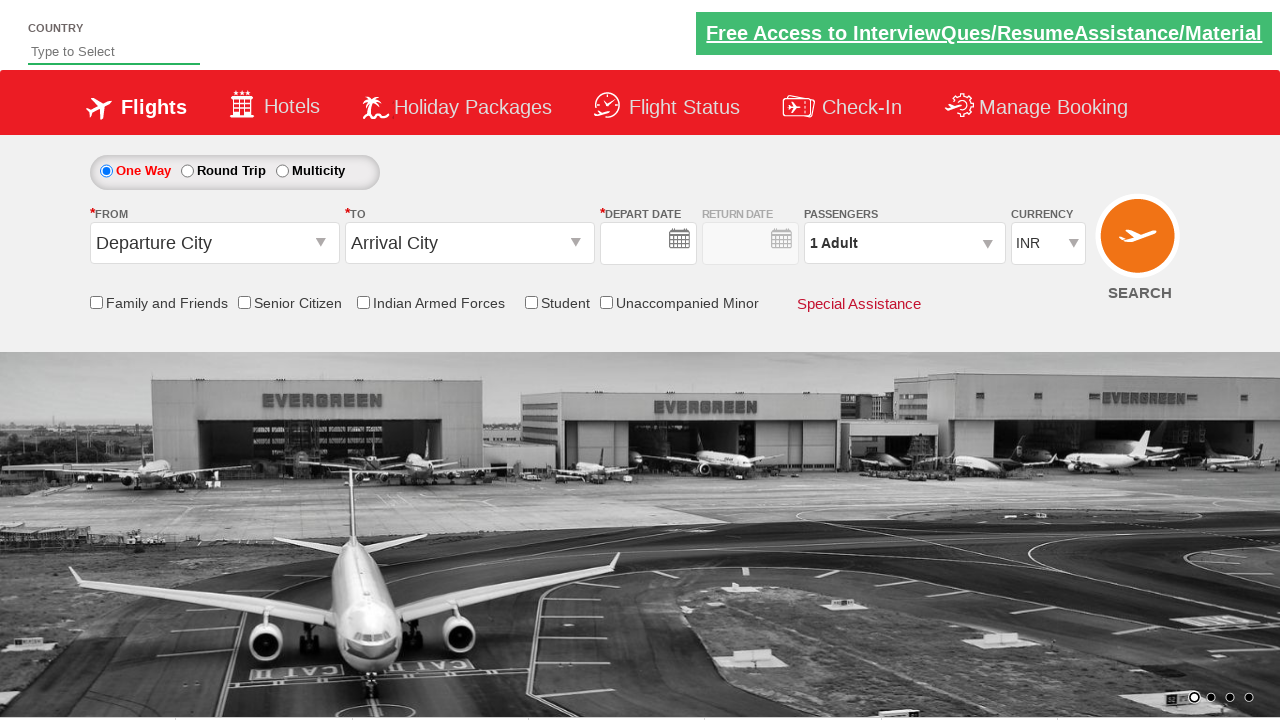

Selected USD currency from dropdown (index 3) on #ctl00_mainContent_DropDownListCurrency
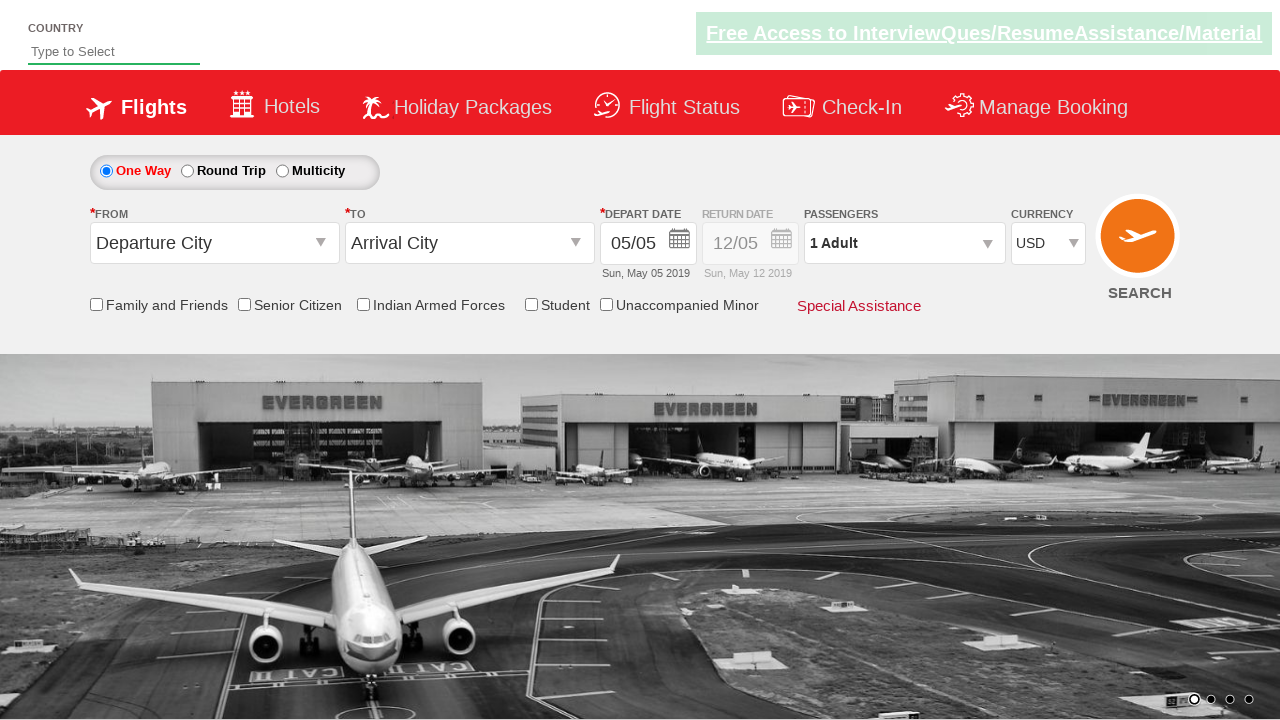

Retrieved selected dropdown value
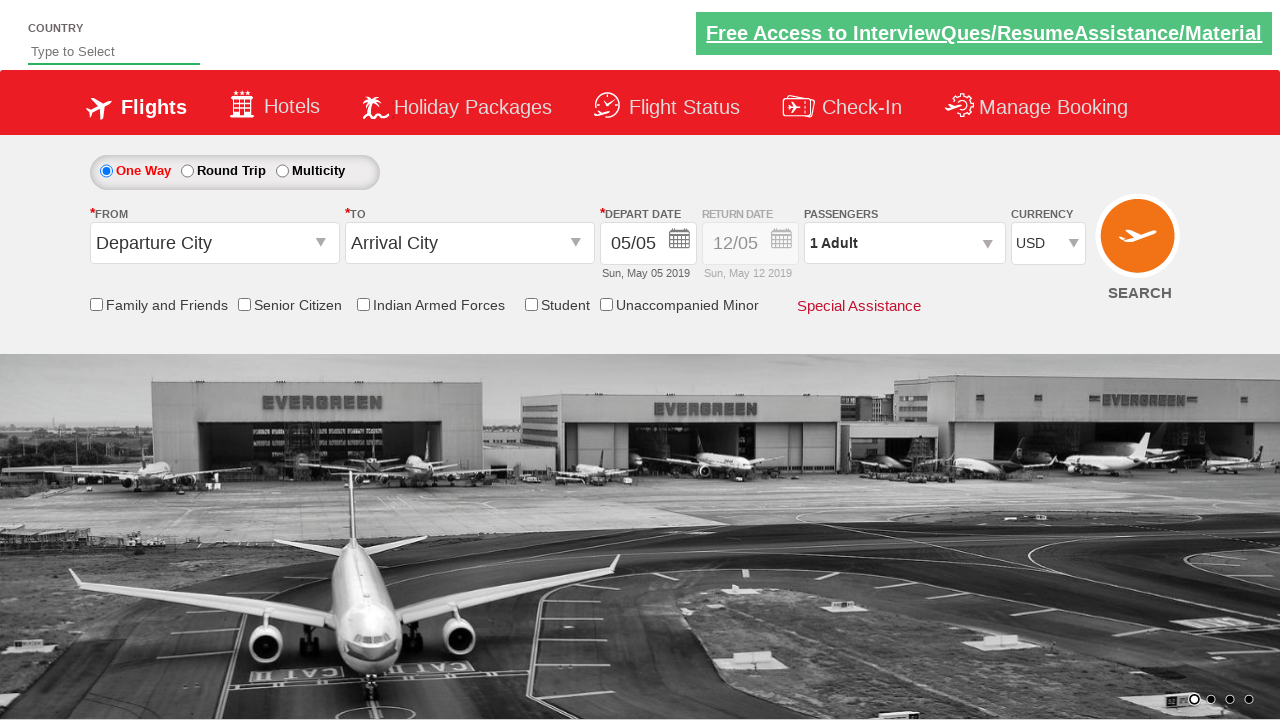

Retrieved selected dropdown text content
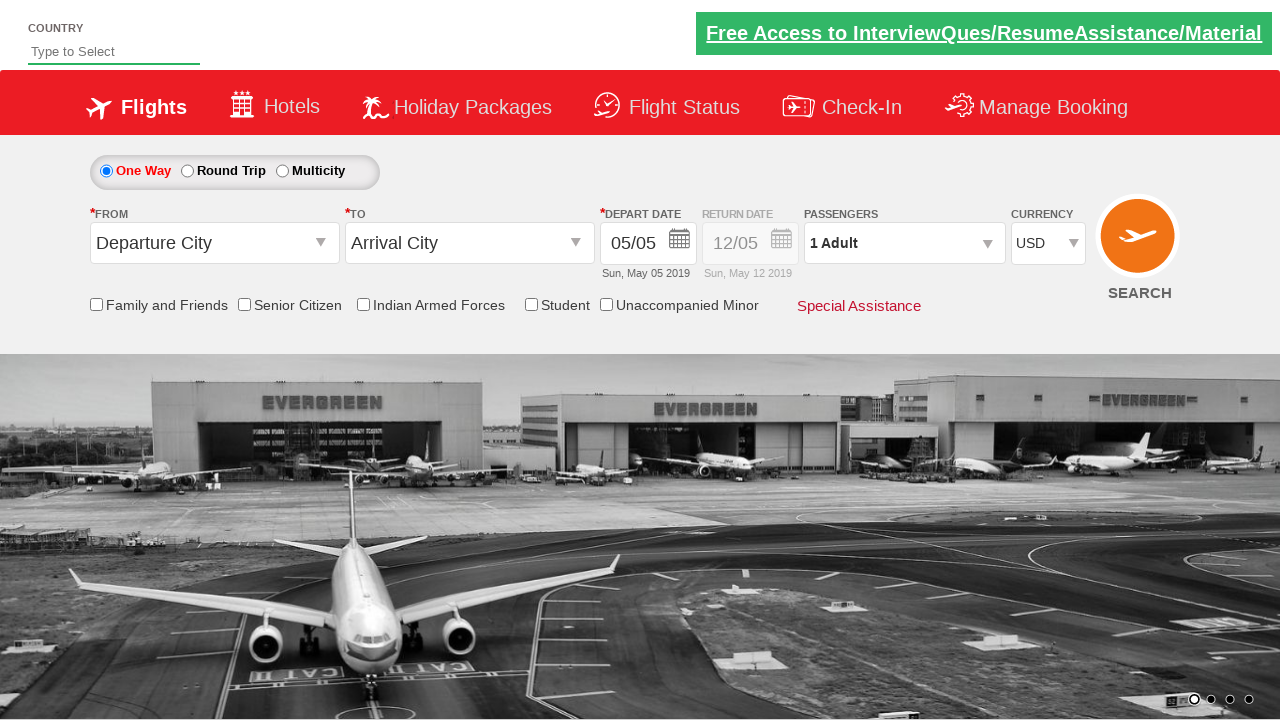

Verified that USD currency was successfully selected
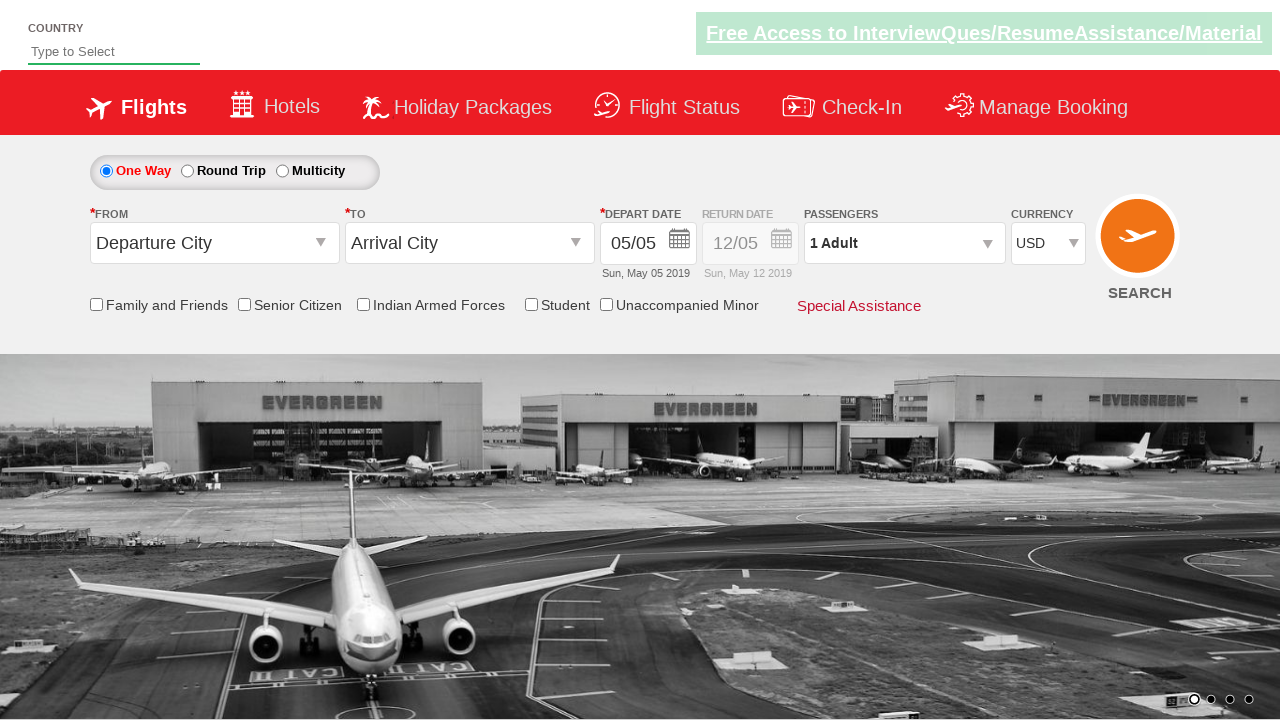

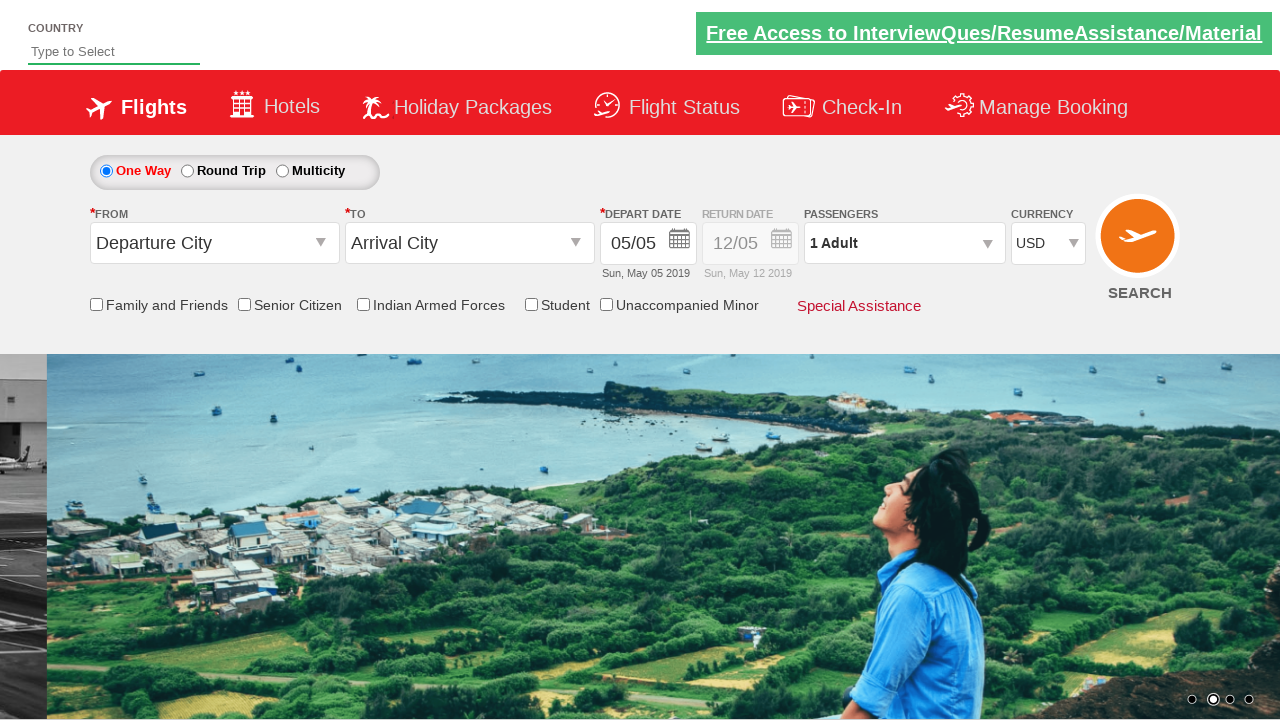